Navigates to Dynamic Table page and verifies the title is visible

Starting URL: http://uitestingplayground.com/

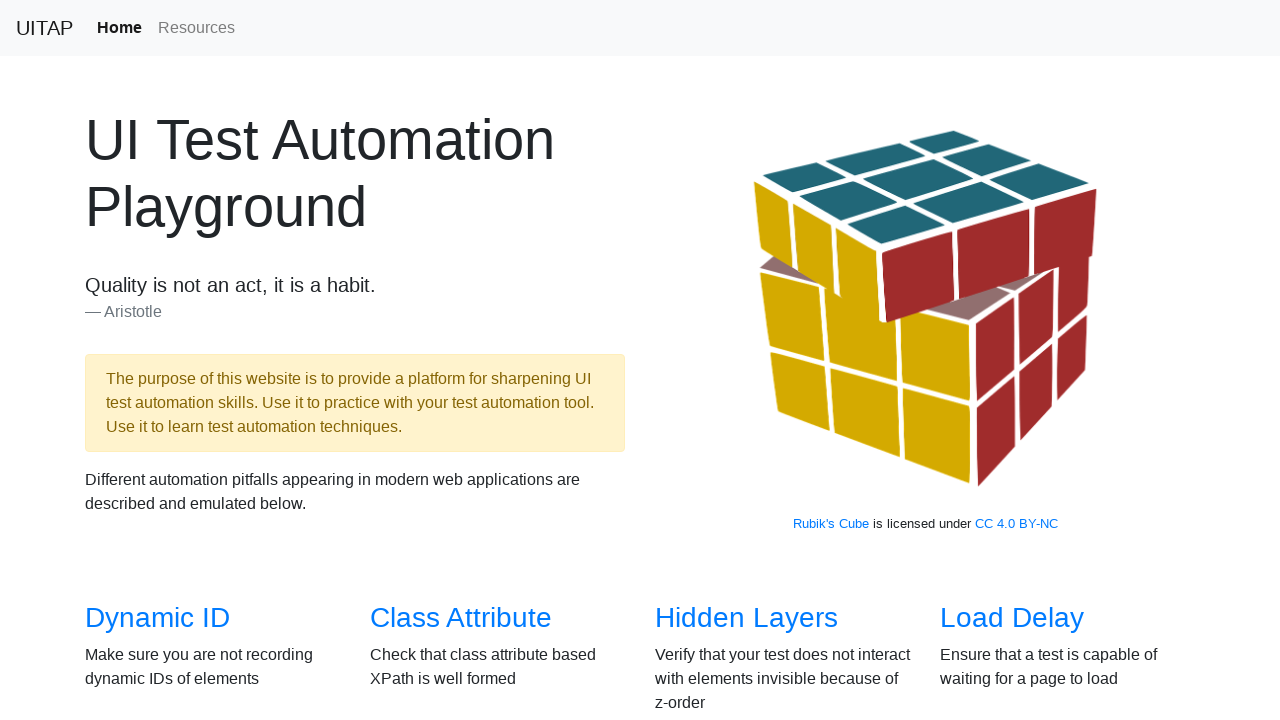

Clicked Dynamic Table link at (462, 361) on a:has-text('Dynamic Table')
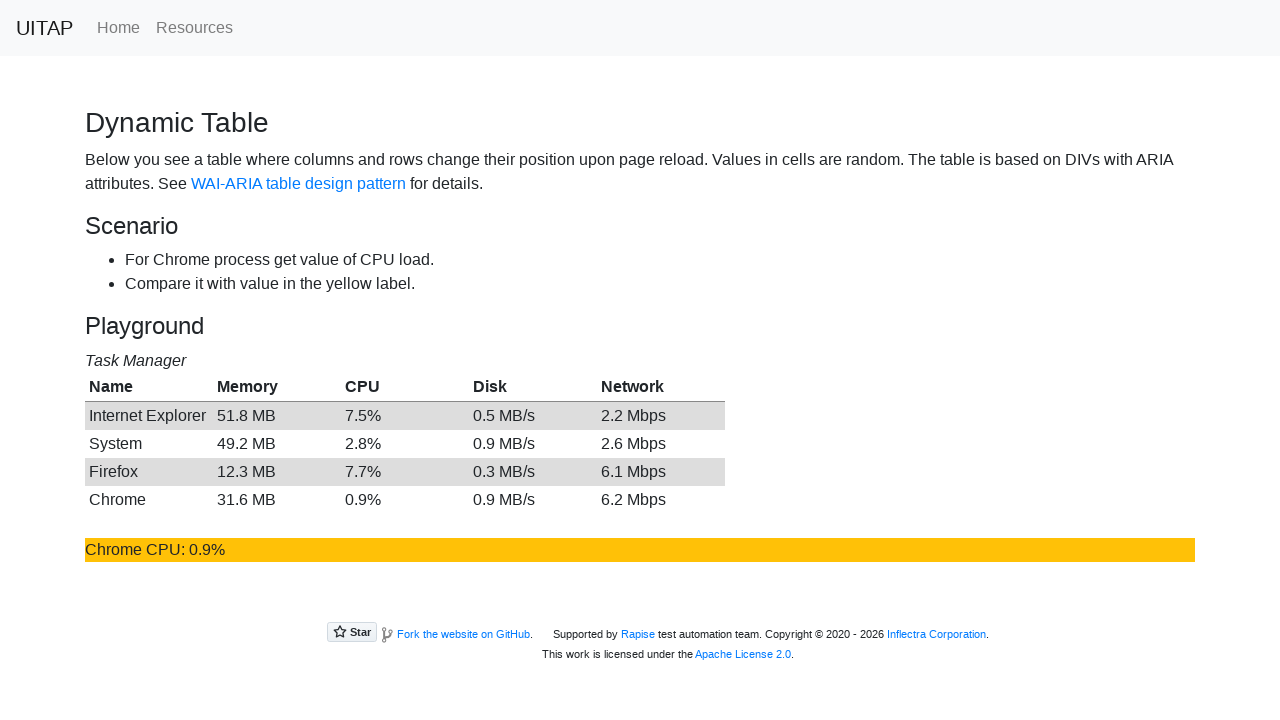

Dynamic Table title is visible and page loaded
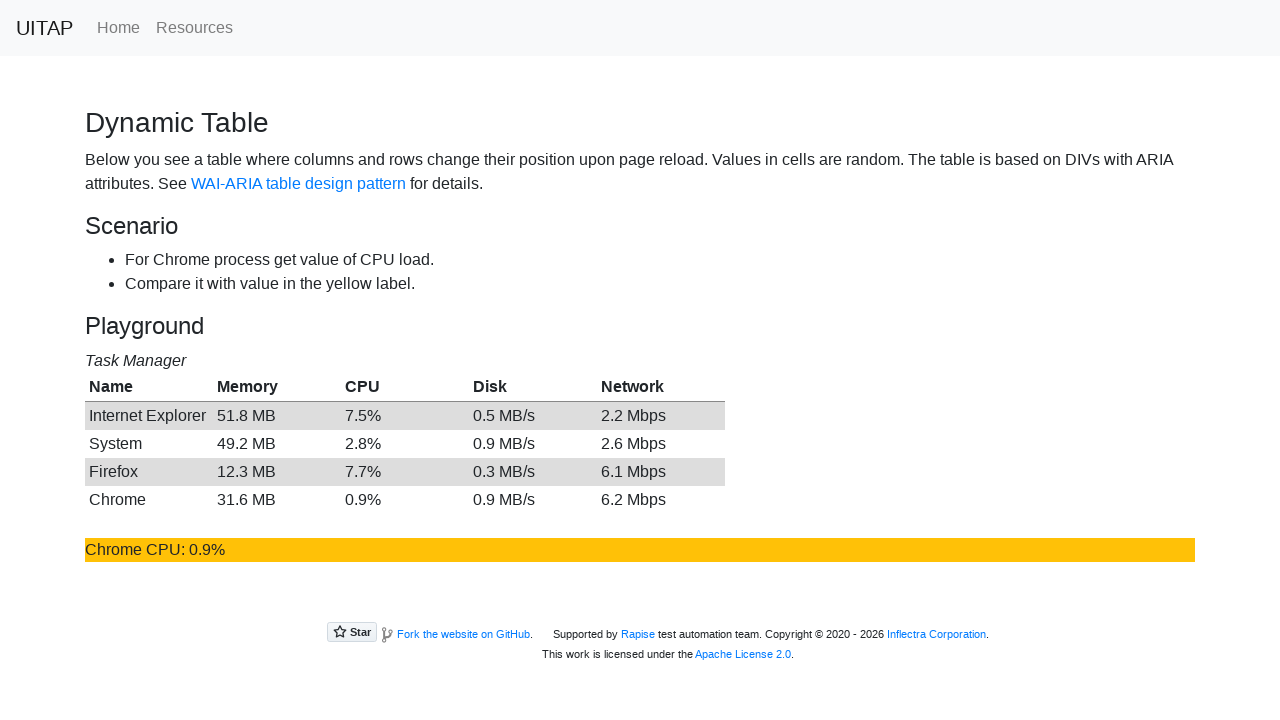

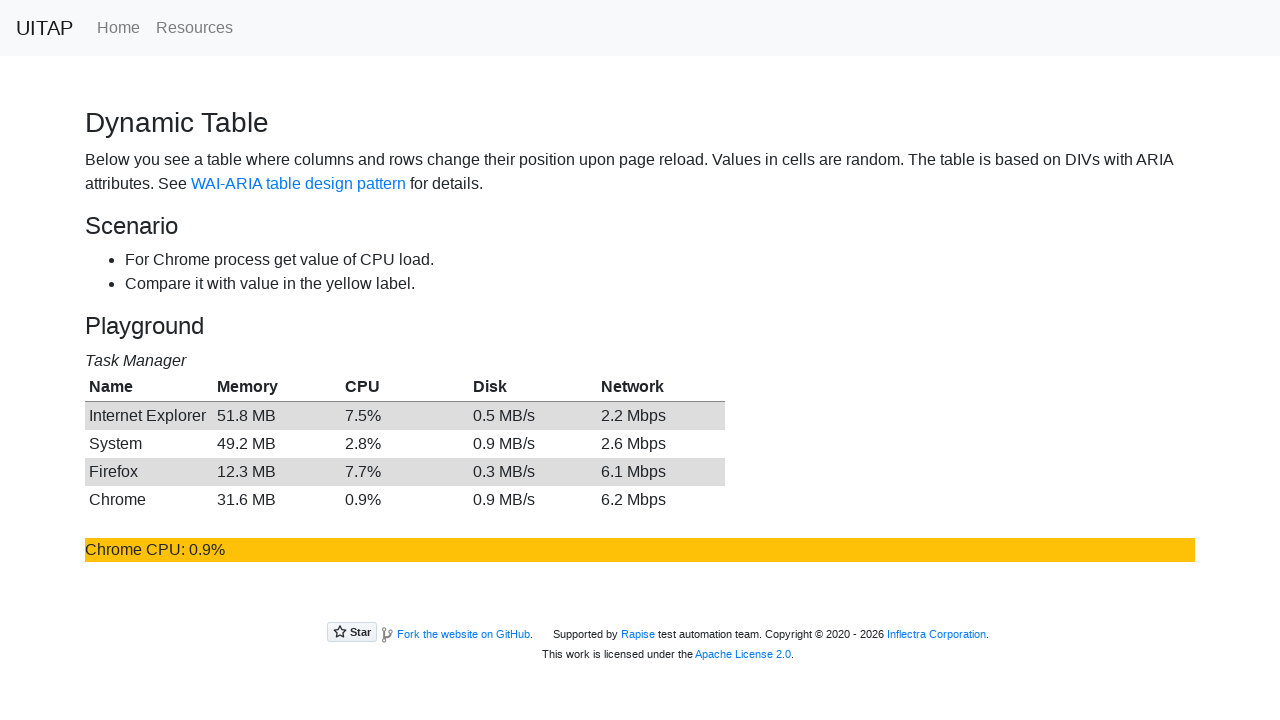